Tests that form elements show focus indicators when clicked

Starting URL: https://katalon-test.s3.amazonaws.com/aut/html/form.html

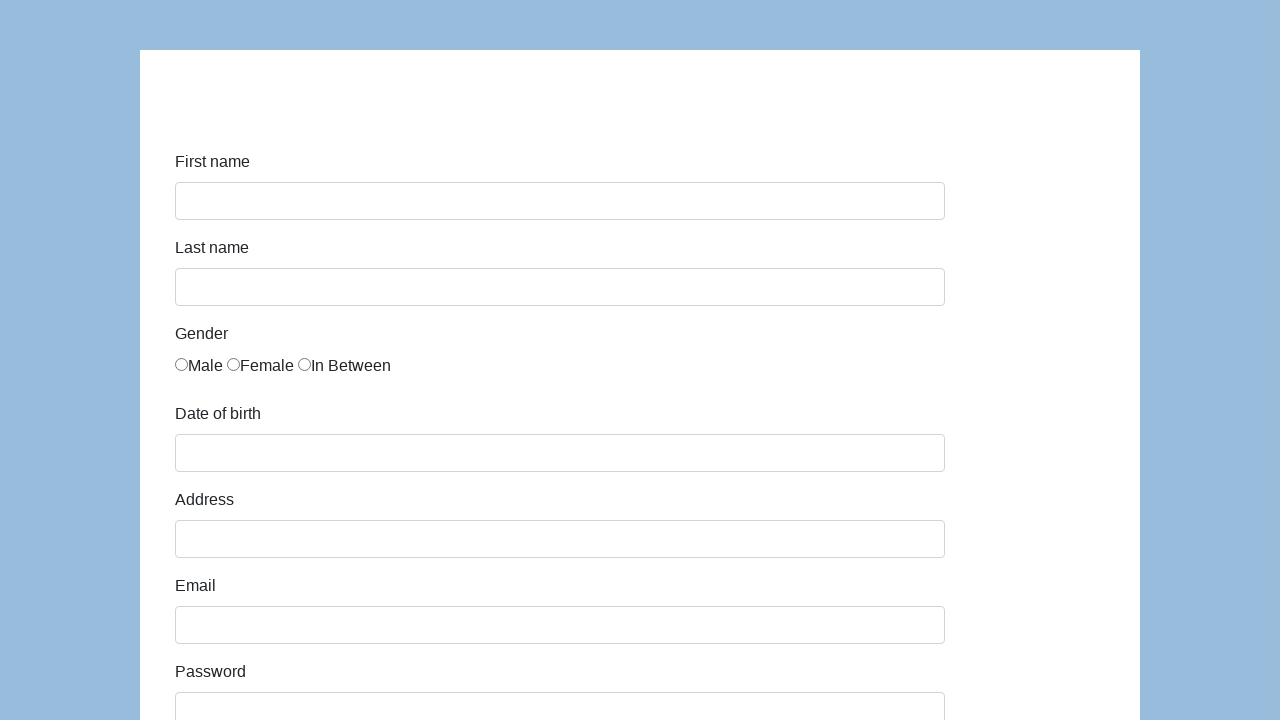

Clicked form element with id 'first-name' to test focus indicator at (560, 201) on #first-name
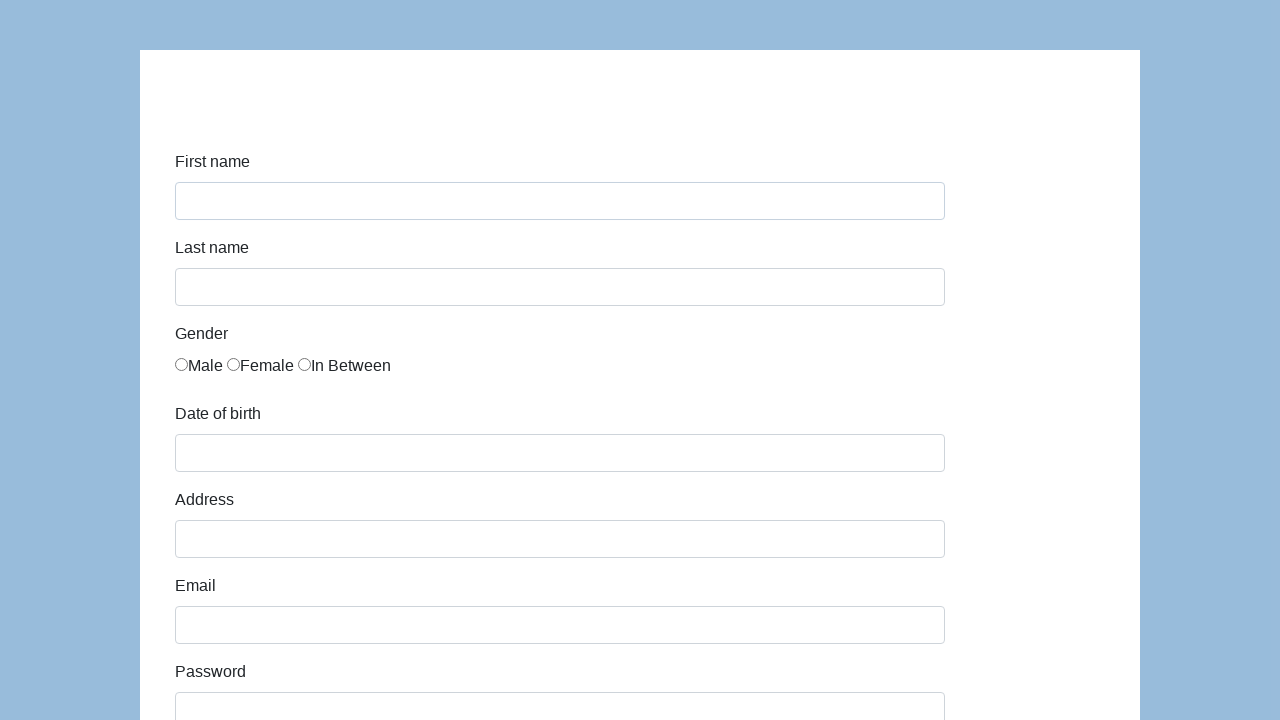

Clicked form element with id 'last-name' to test focus indicator at (560, 287) on #last-name
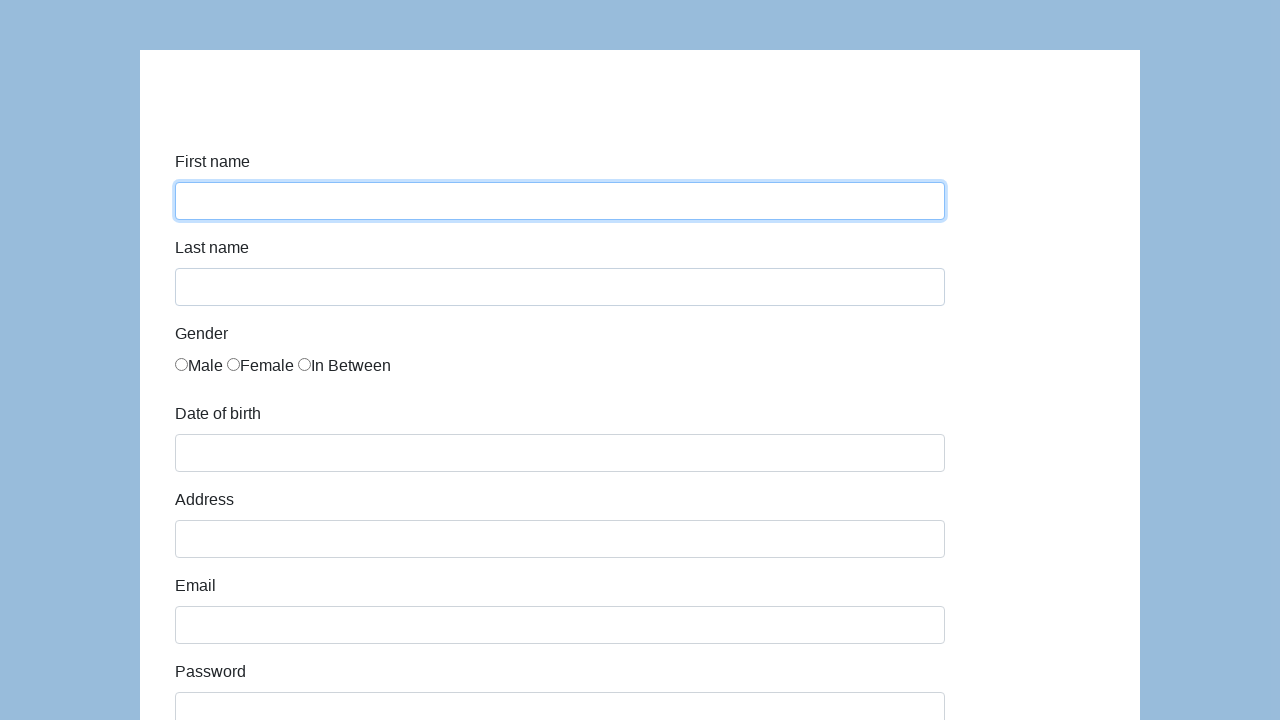

Clicked form element with id 'email' to test focus indicator at (560, 625) on #email
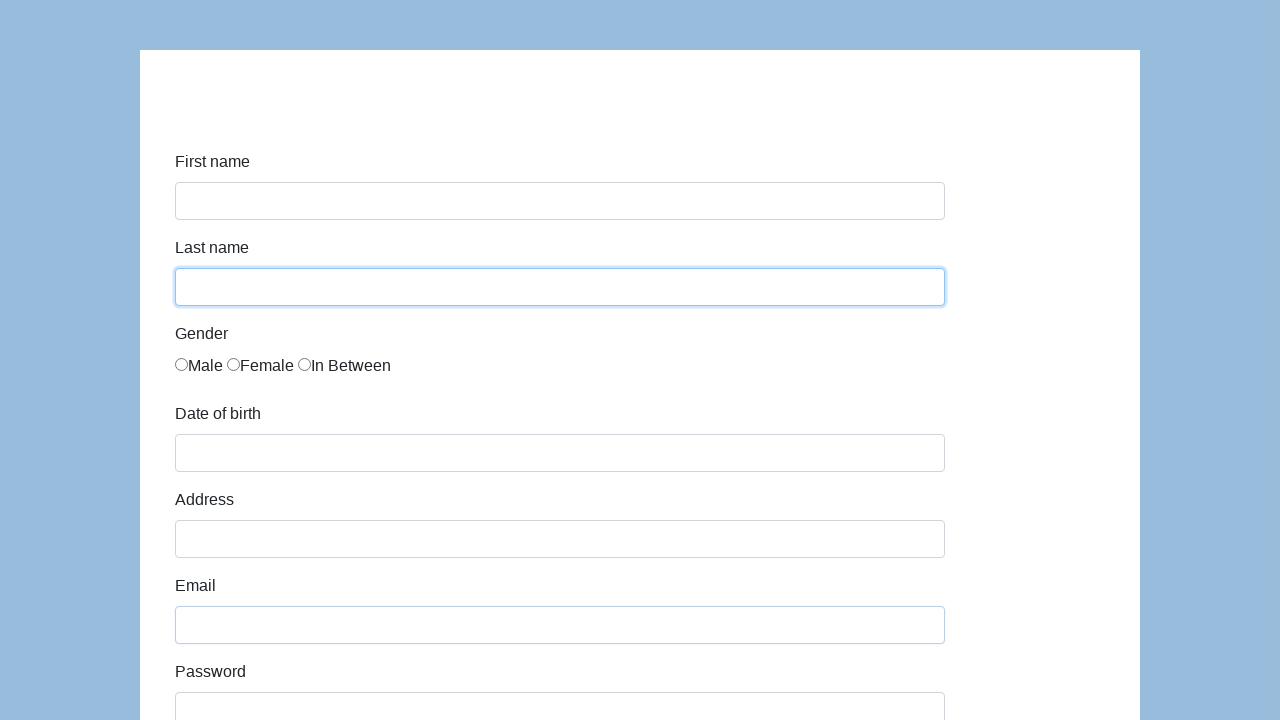

Clicked form element with id 'password' to test focus indicator at (560, 701) on #password
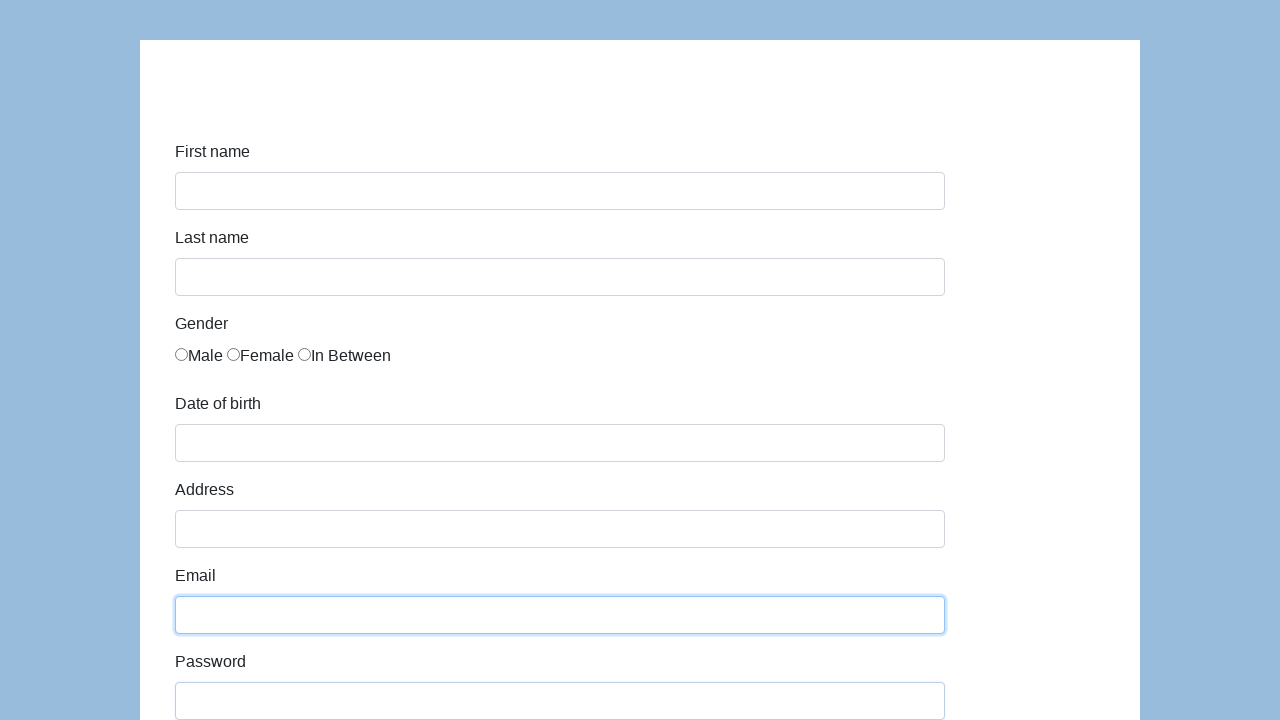

Clicked form element with id 'submit' to test focus indicator at (213, 665) on #submit
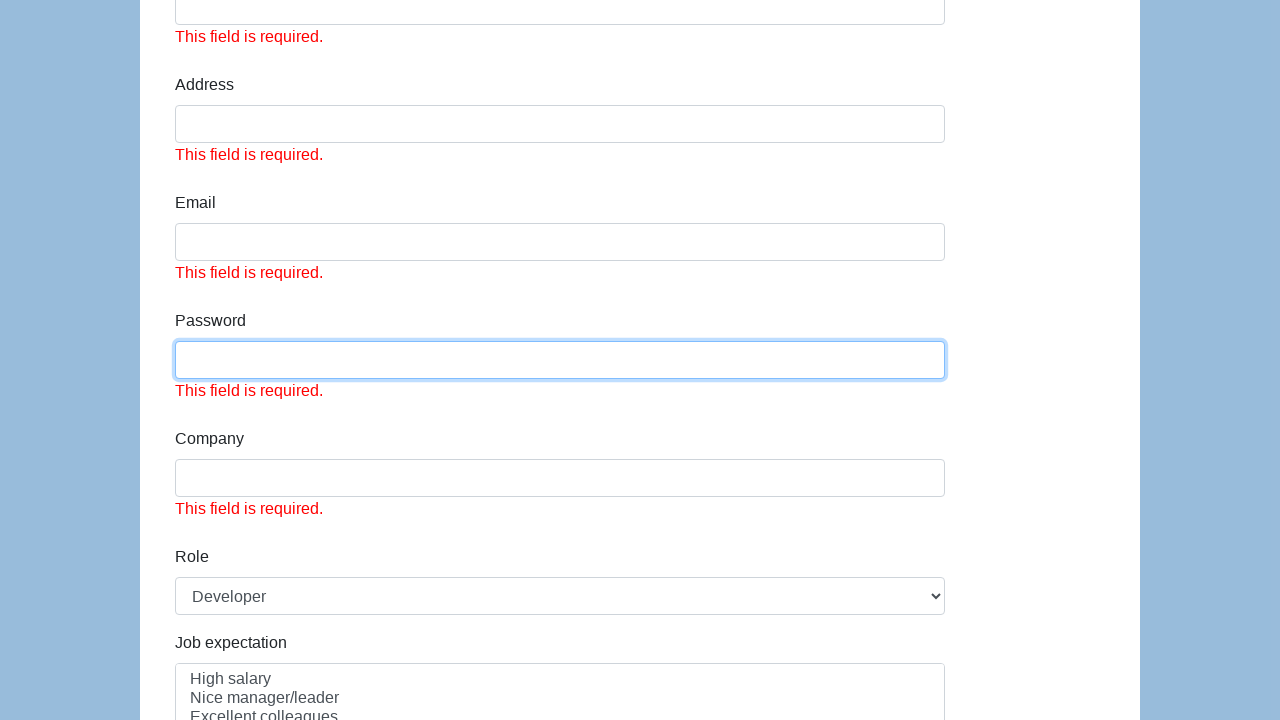

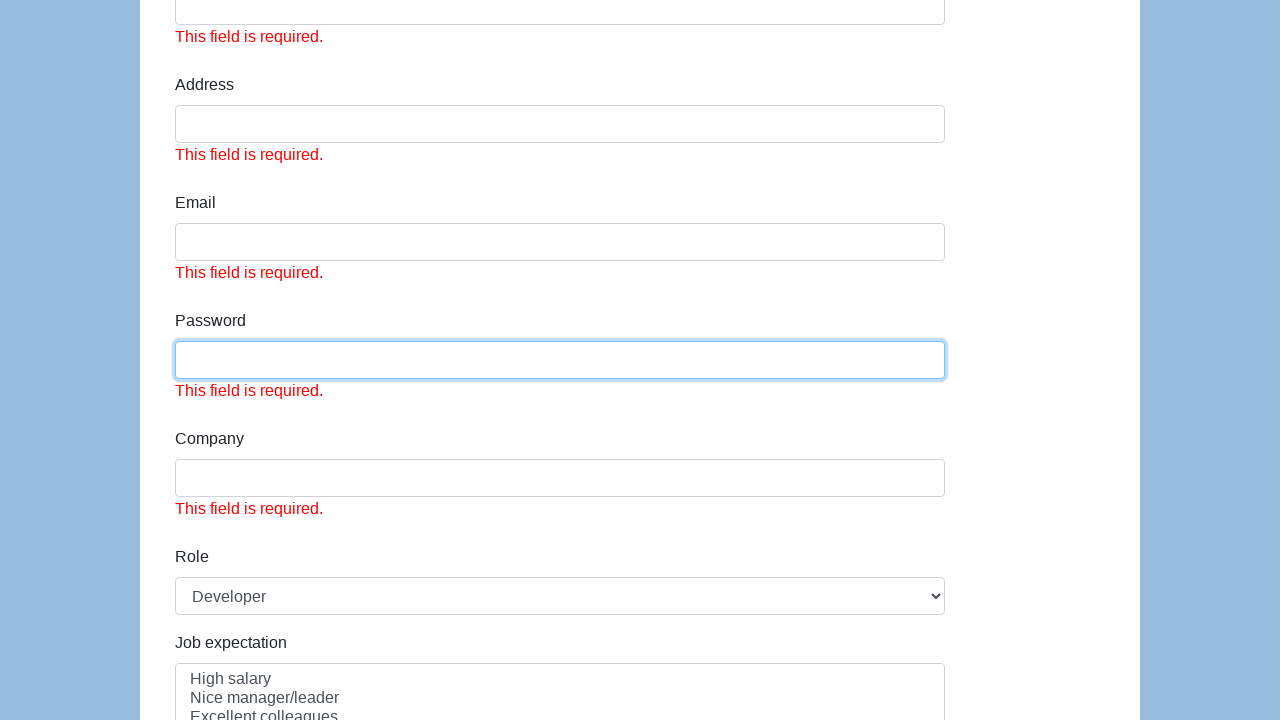